Tests menu hover functionality by hovering over the "Books" menu item and verifying it becomes active

Starting URL: https://www.labirint.ru/

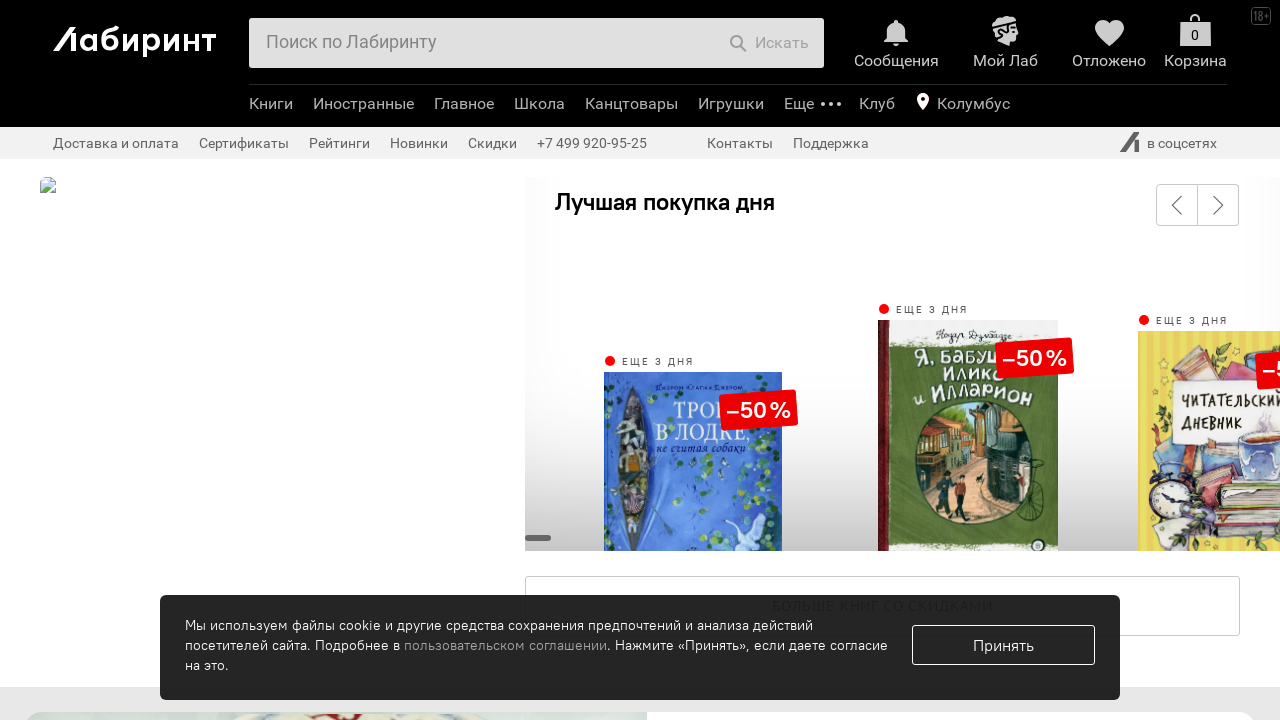

Hovered over the 'Books' menu item at (276, 106) on li[data-event-content='Книги']
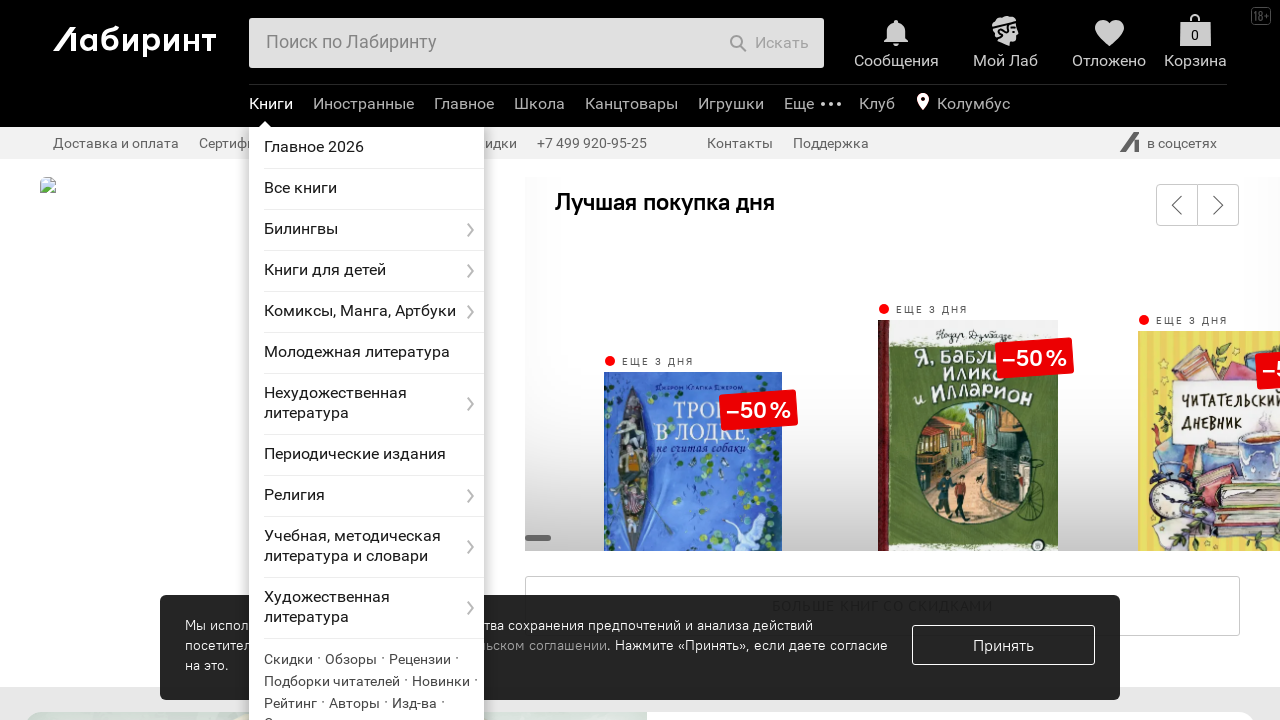

Books menu item became active with 'b-toggle-active' class
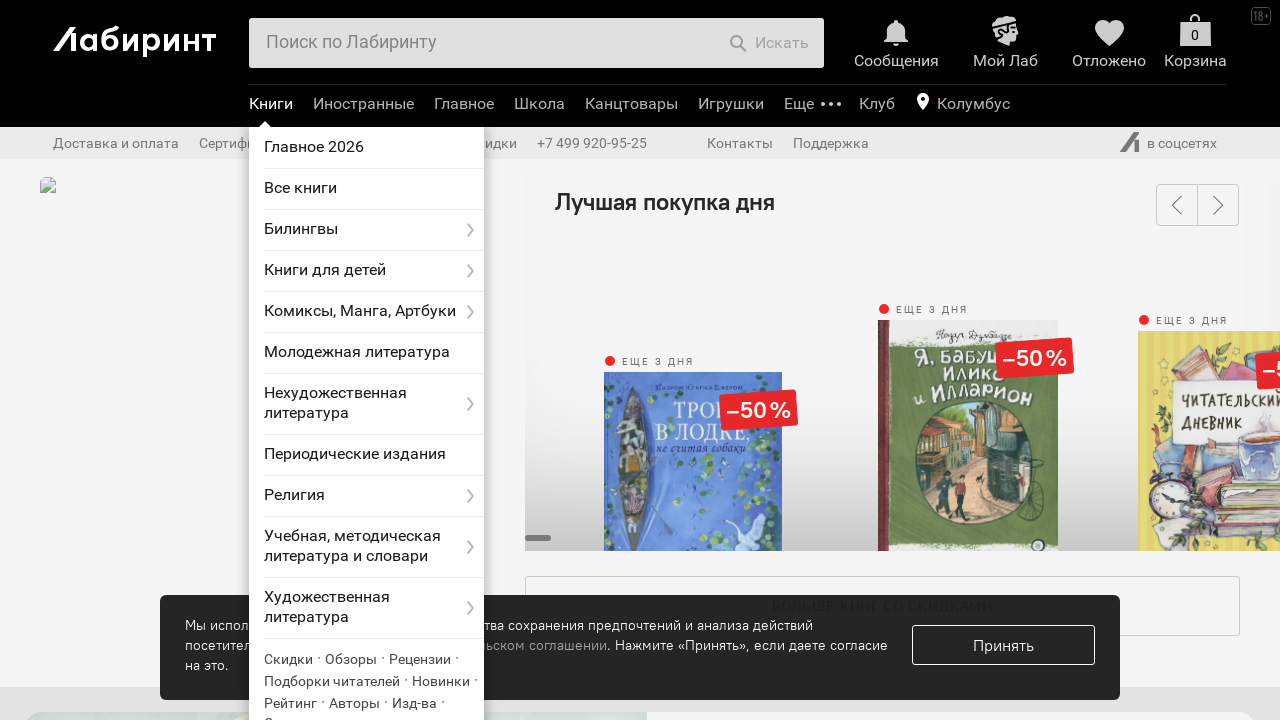

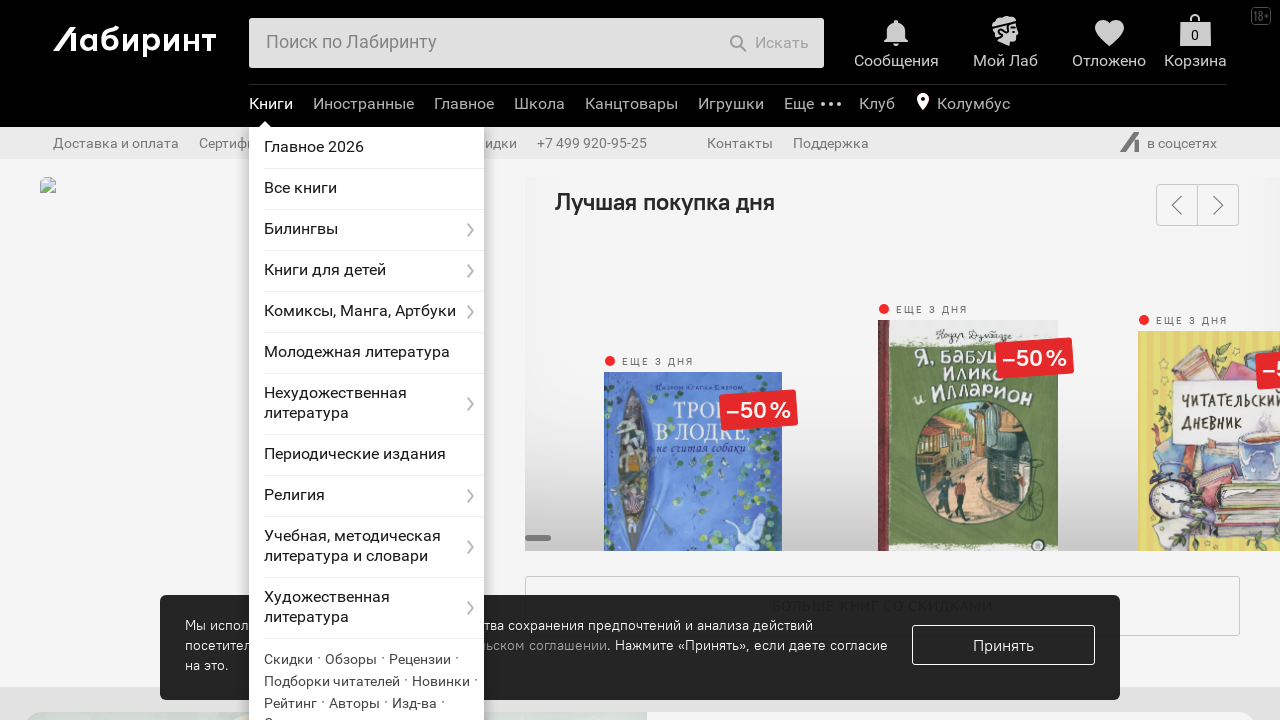